Tests that clicking Clear completed removes completed items from the list.

Starting URL: https://demo.playwright.dev/todomvc

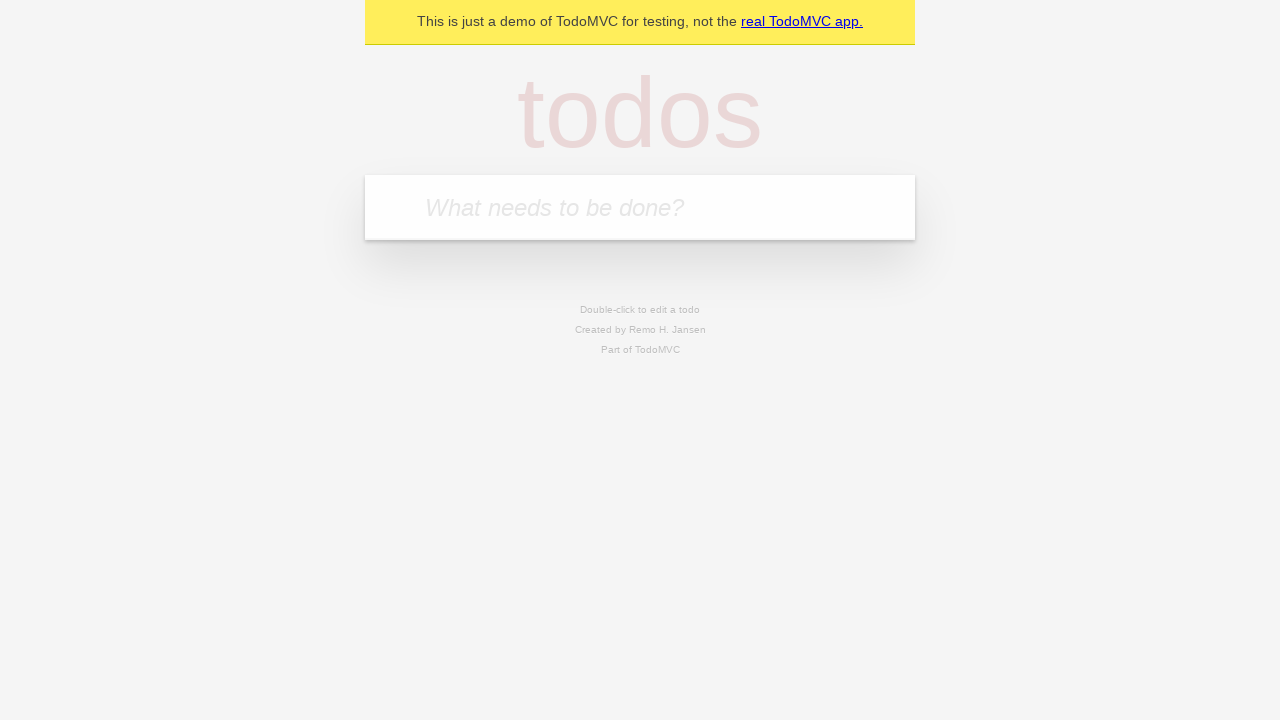

Filled new todo field with 'buy some cheese' on .new-todo
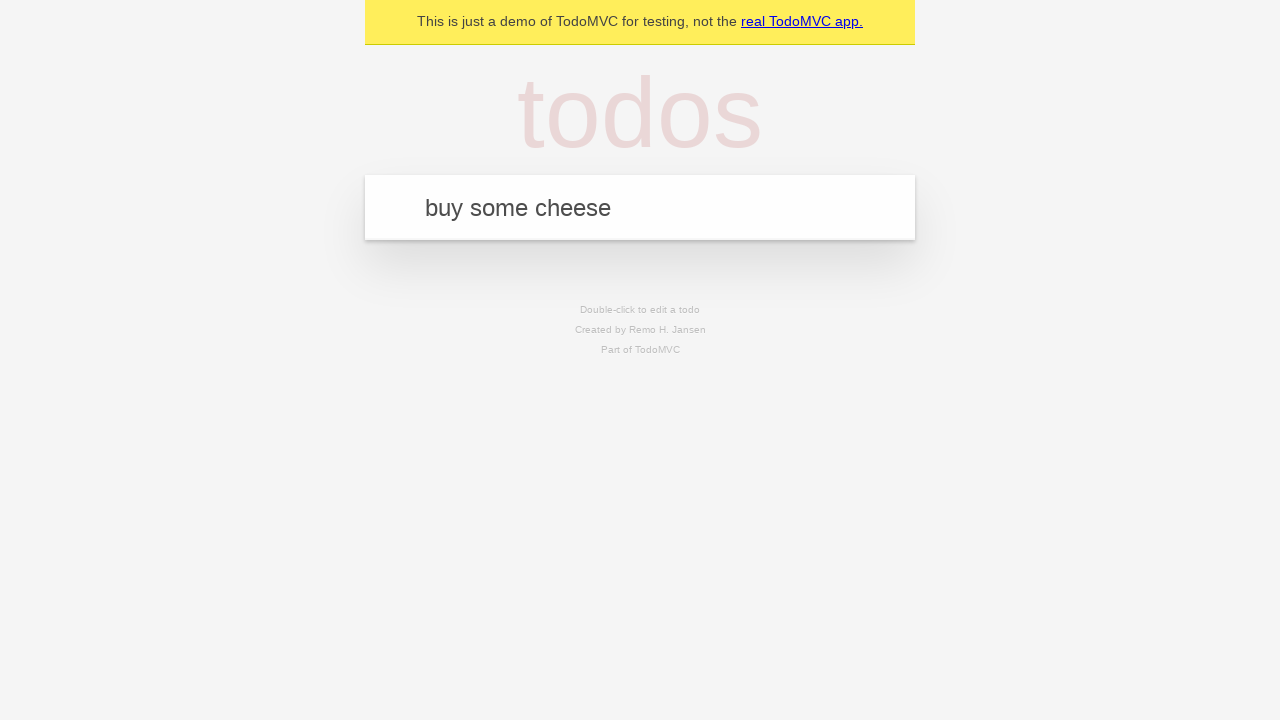

Pressed Enter to add first todo item on .new-todo
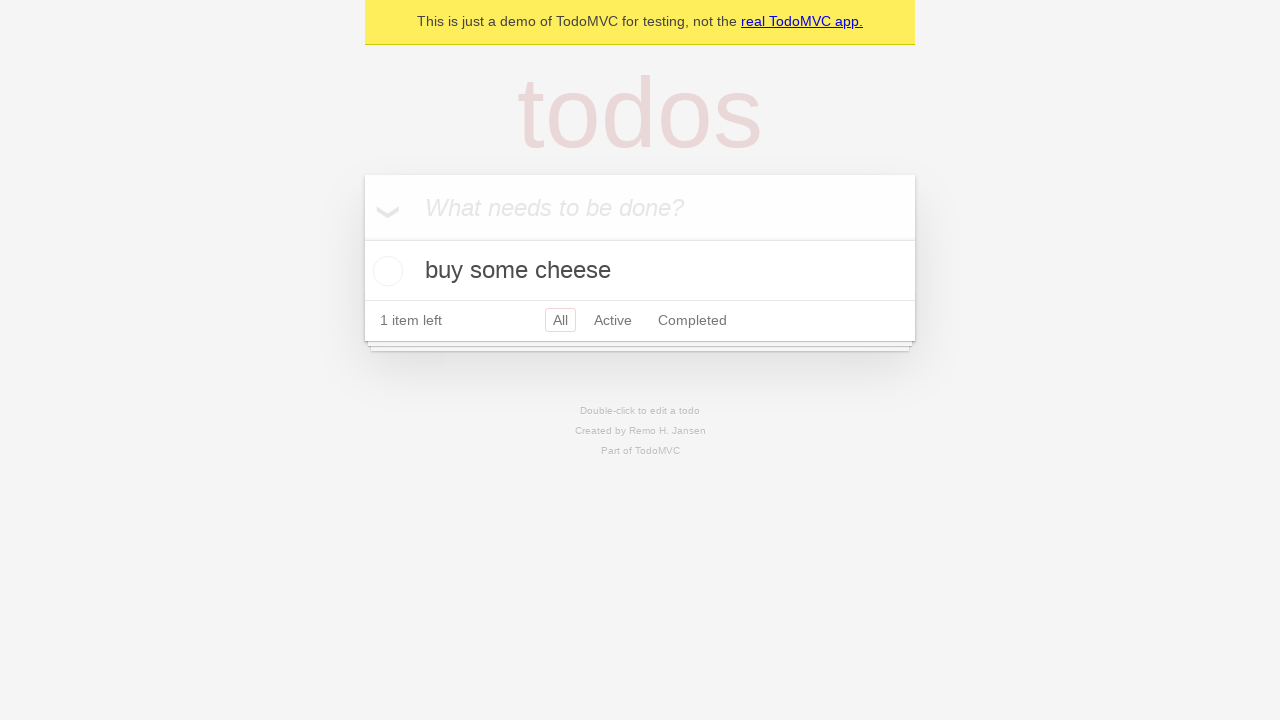

Filled new todo field with 'feed the cat' on .new-todo
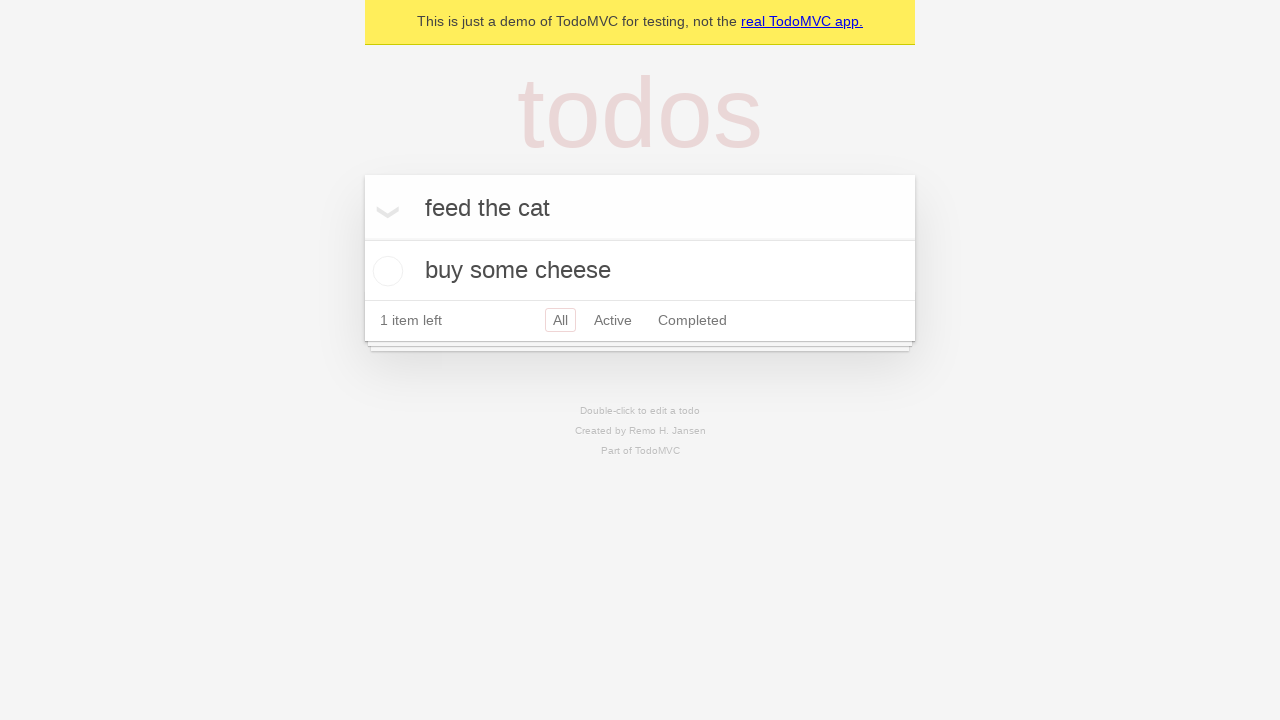

Pressed Enter to add second todo item on .new-todo
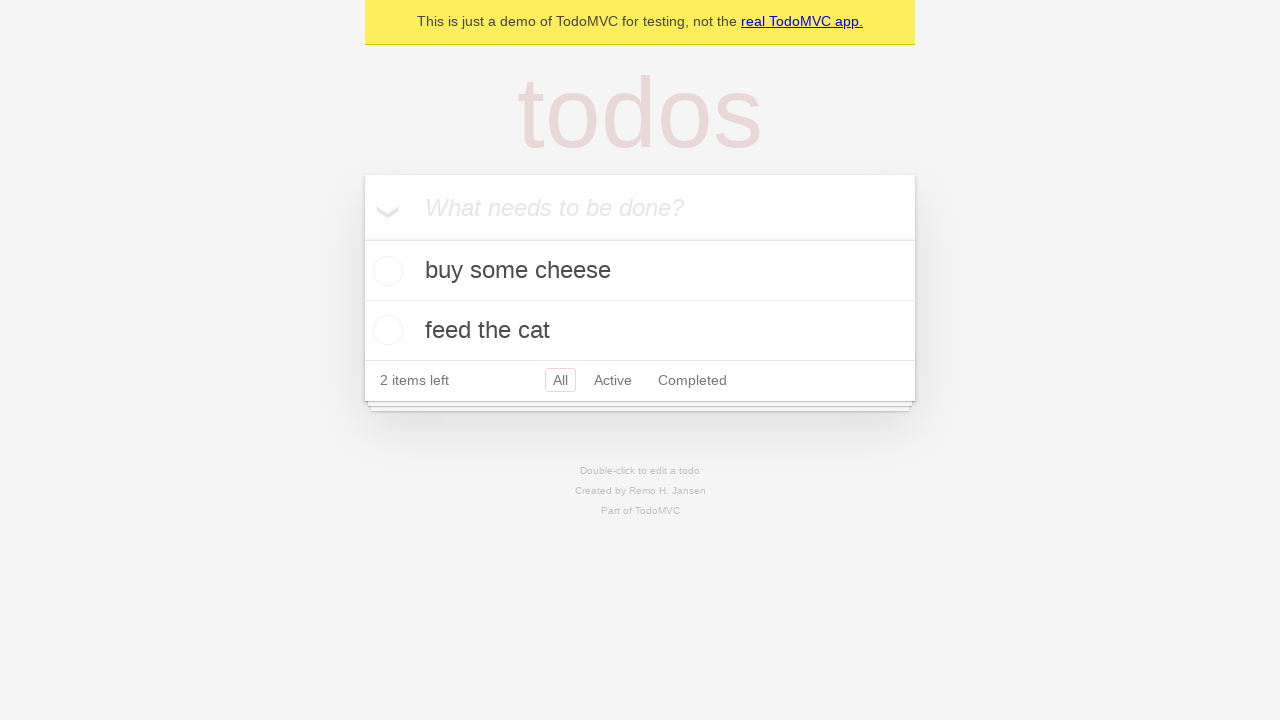

Filled new todo field with 'book a doctors appointment' on .new-todo
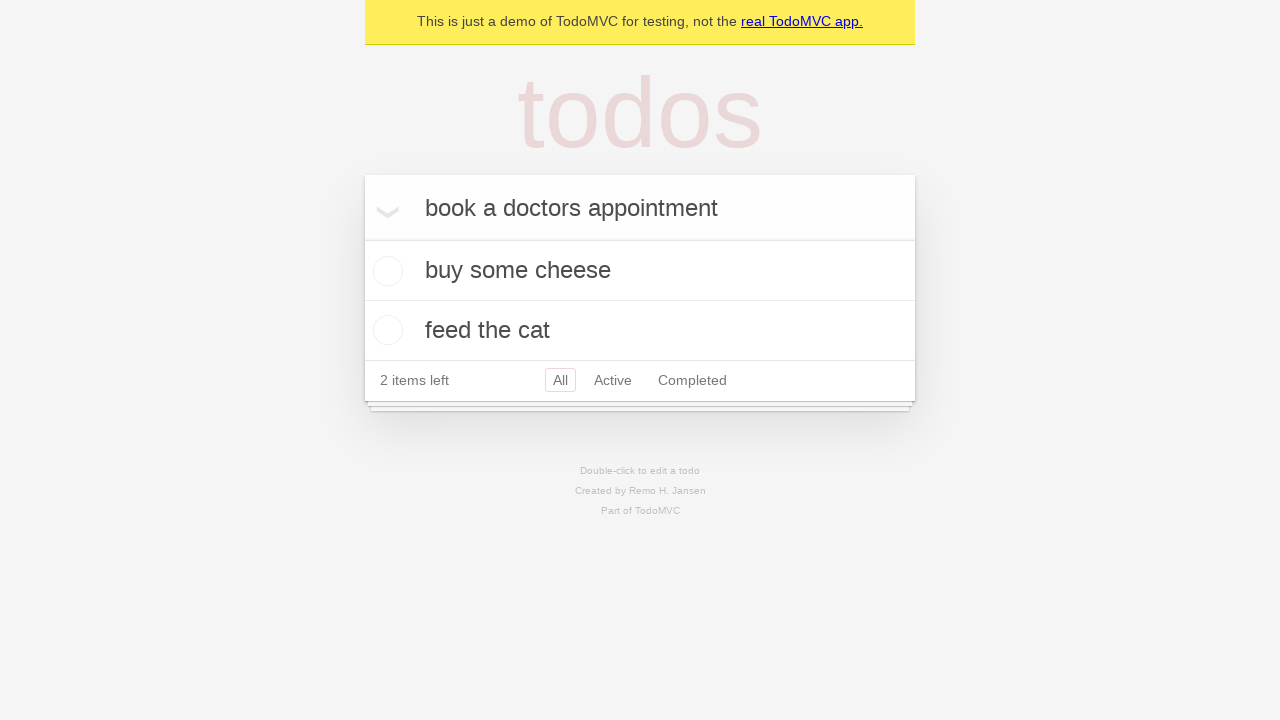

Pressed Enter to add third todo item on .new-todo
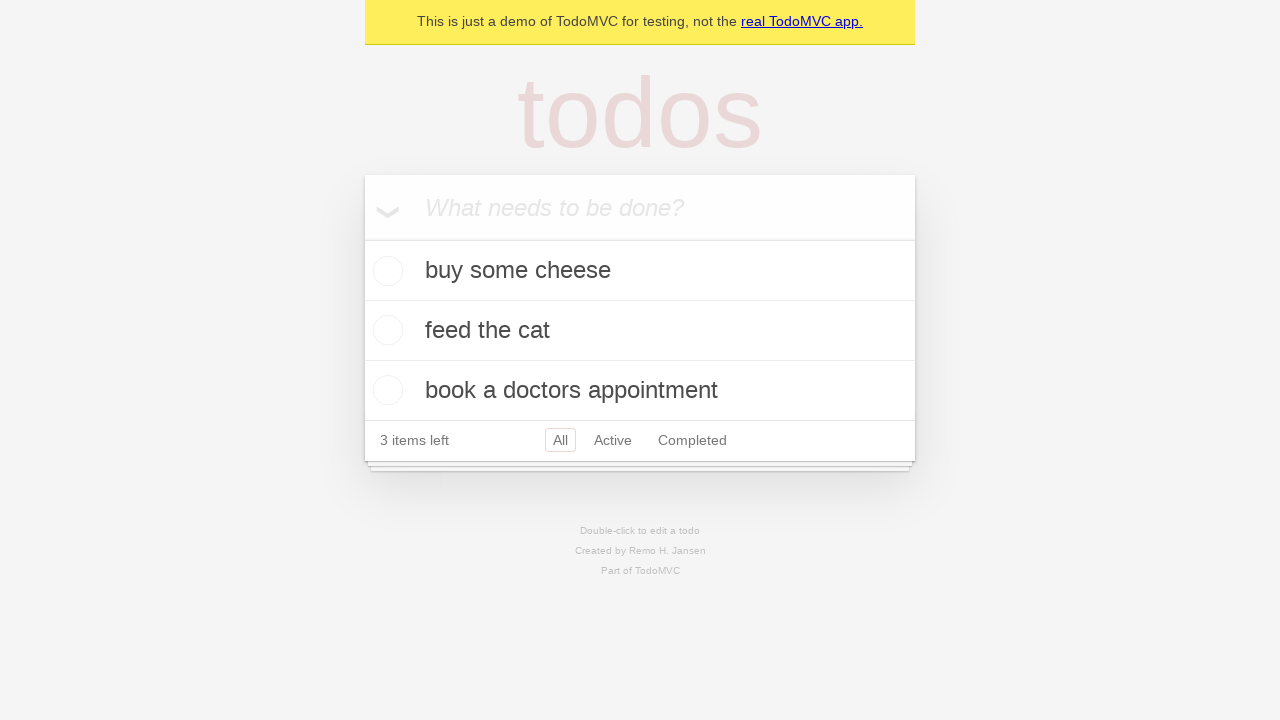

Checked the second todo item to mark it as completed at (385, 330) on .todo-list li >> nth=1 >> .toggle
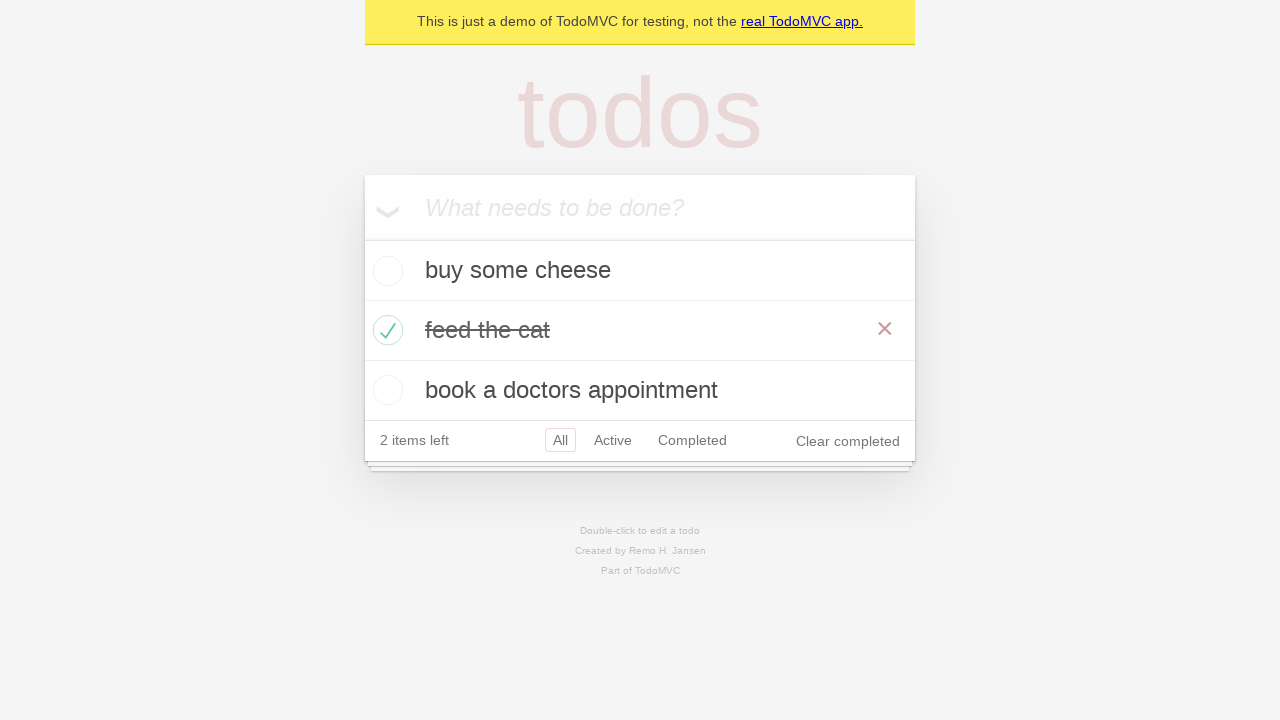

Clicked 'Clear completed' button to remove completed items at (848, 441) on .clear-completed
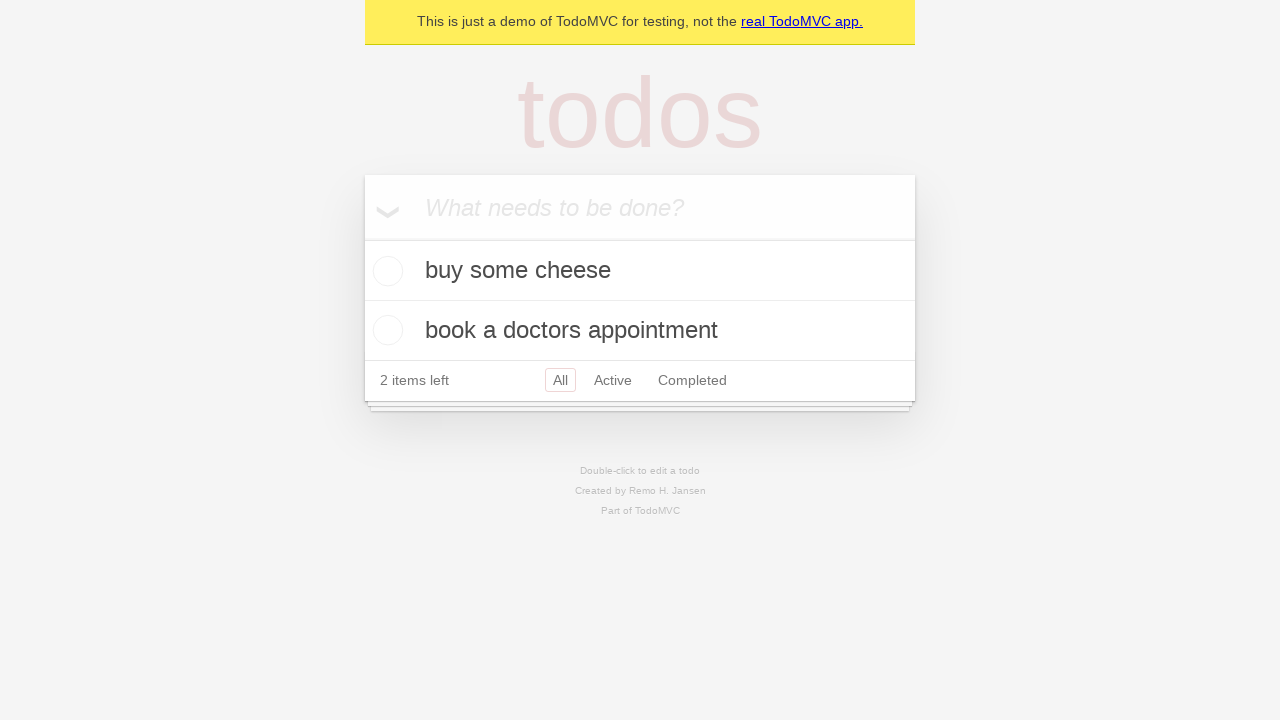

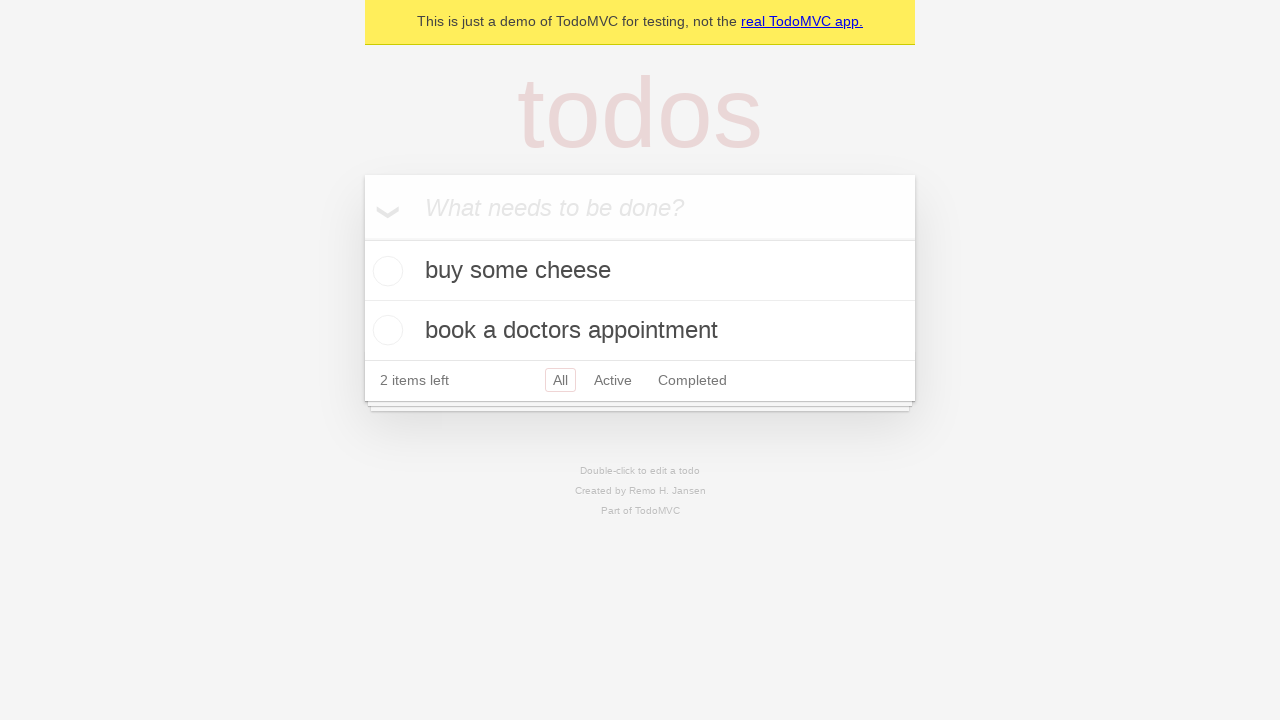